Tests adding a new person to a list by clicking the Add person button, filling in name, surname, date of birth, selecting language, gender, and employee status, then submitting the form.

Starting URL: https://acctabootcamp.github.io/site/tasks/list_of_people.html

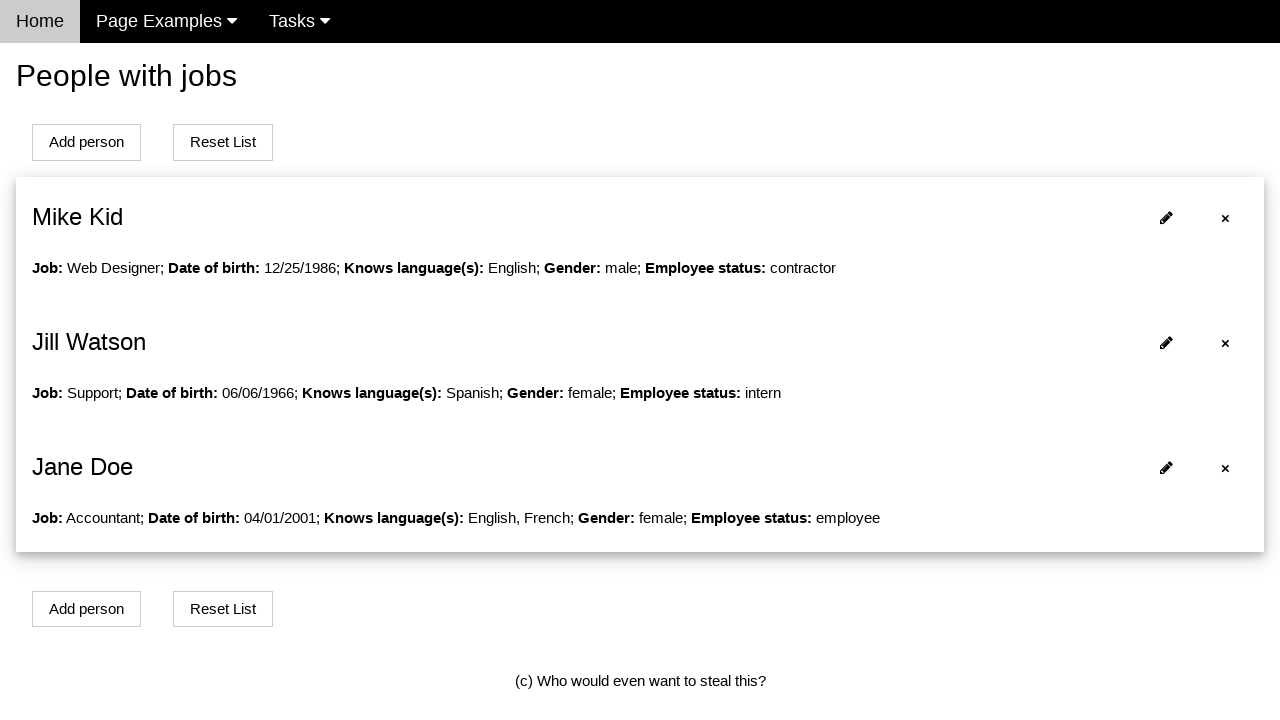

Clicked the Add person button at (86, 142) on #addPersonBtn
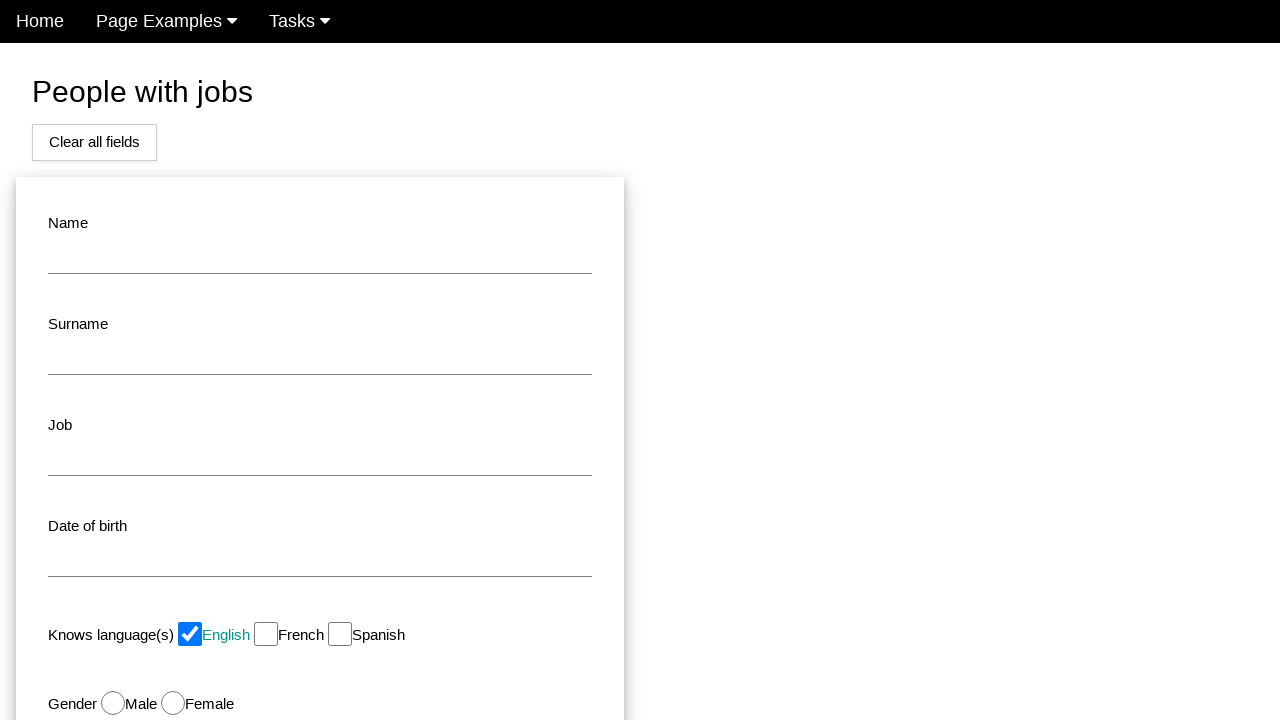

Filled name field with 'John' on #name
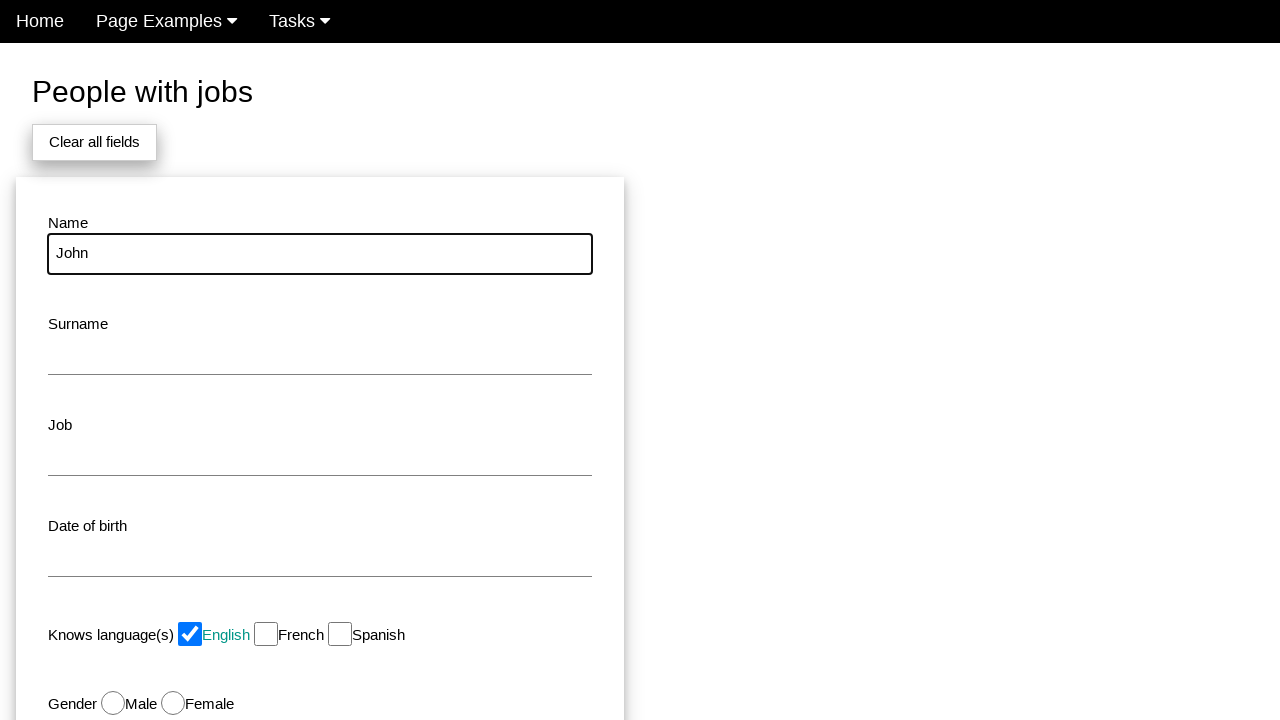

Filled surname field with 'Smith' on #surname
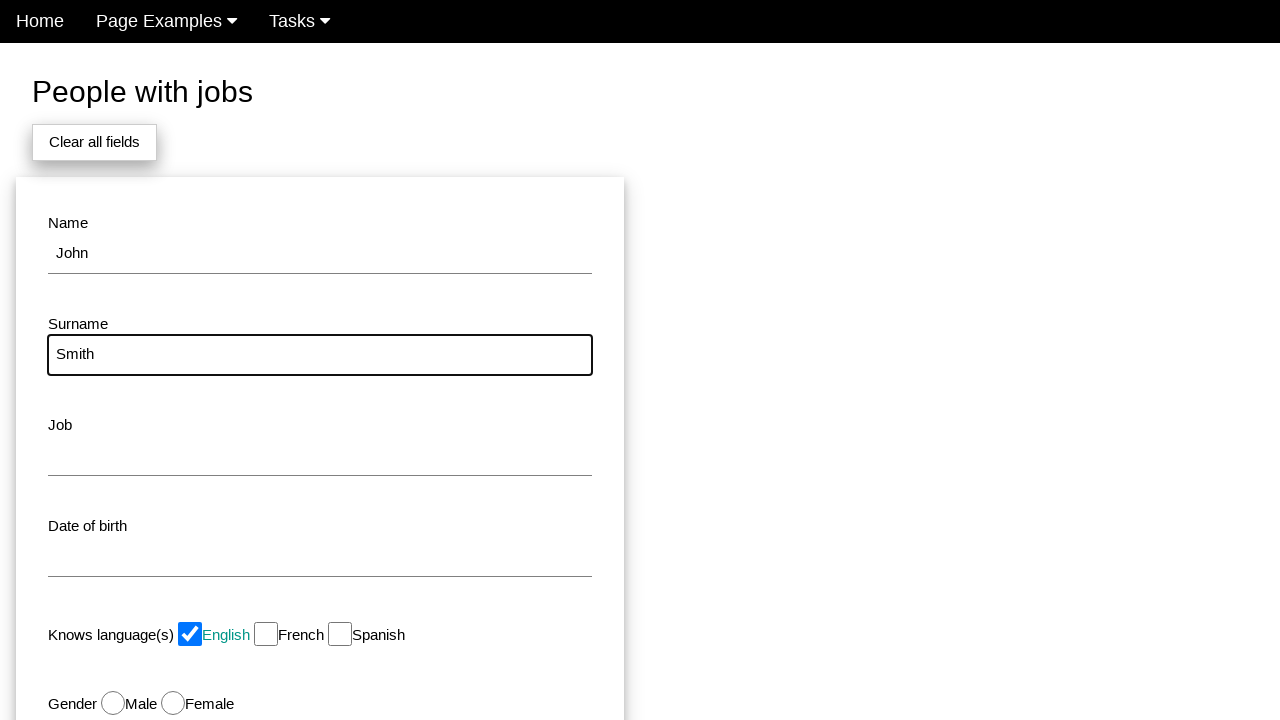

Filled date of birth field with '1990-05-15' on #dob
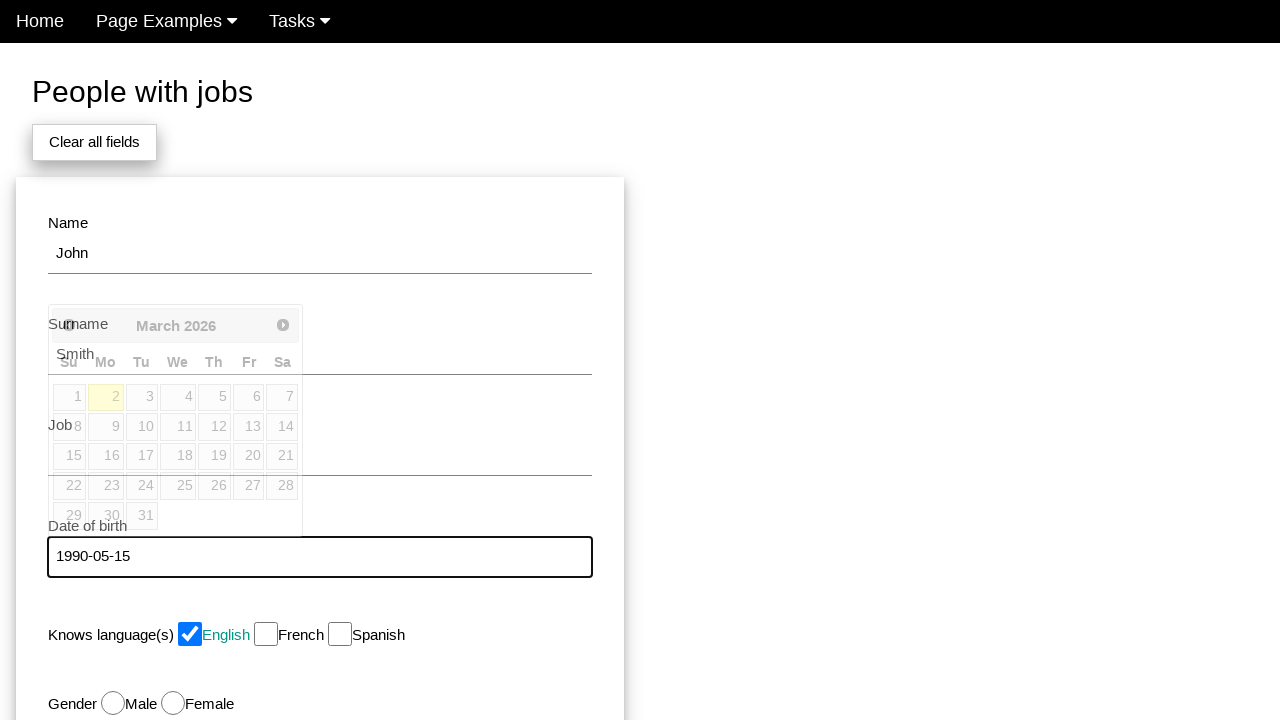

Selected English language at (190, 634) on #english
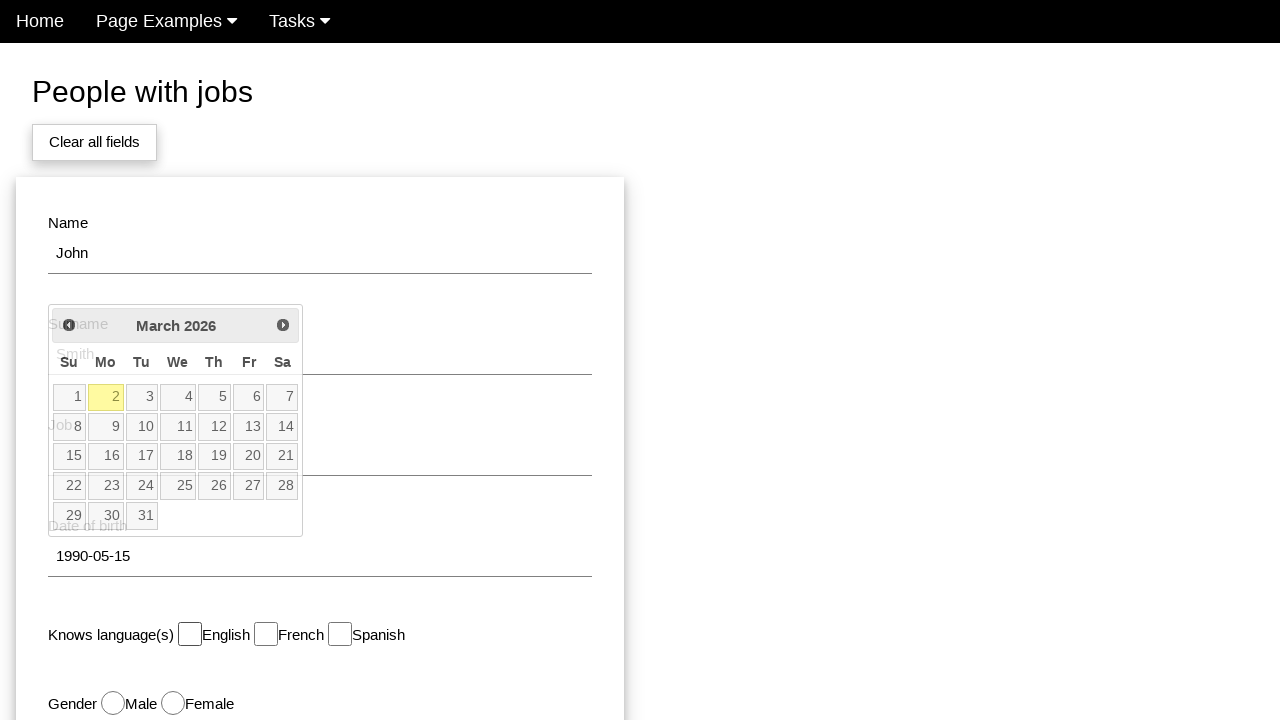

Selected Male gender at (113, 703) on #male
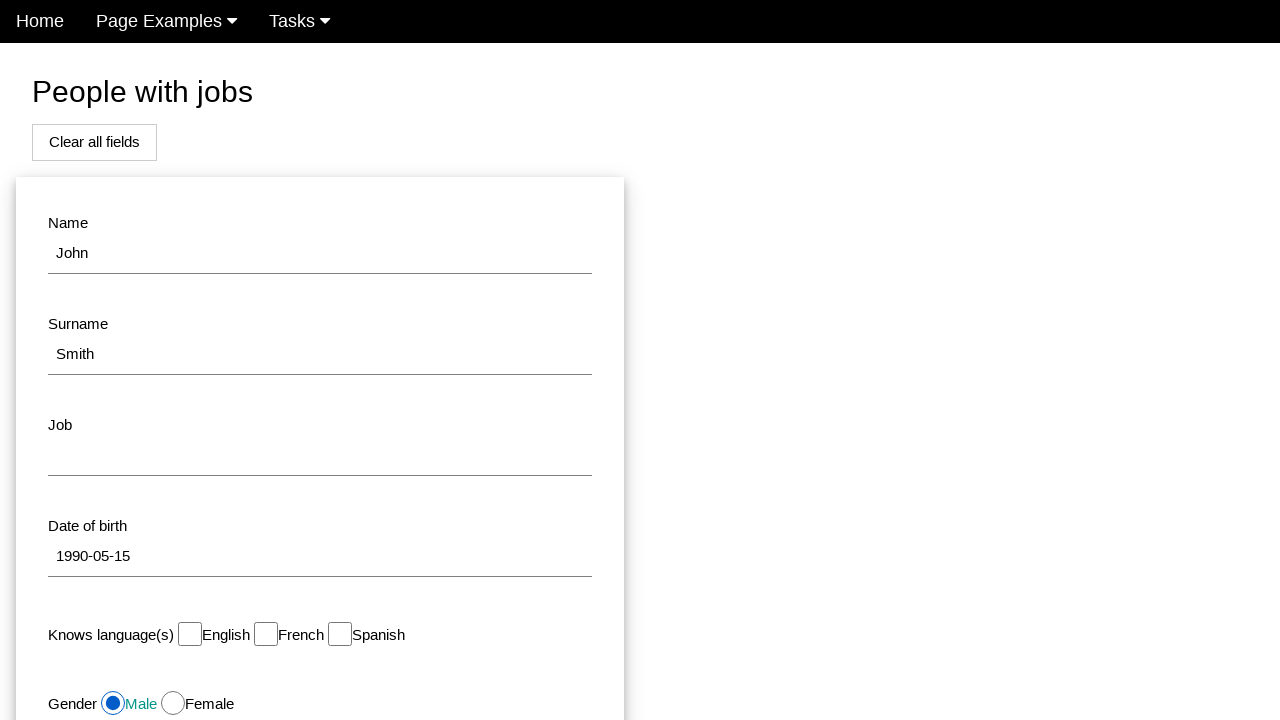

Selected employee status on #status
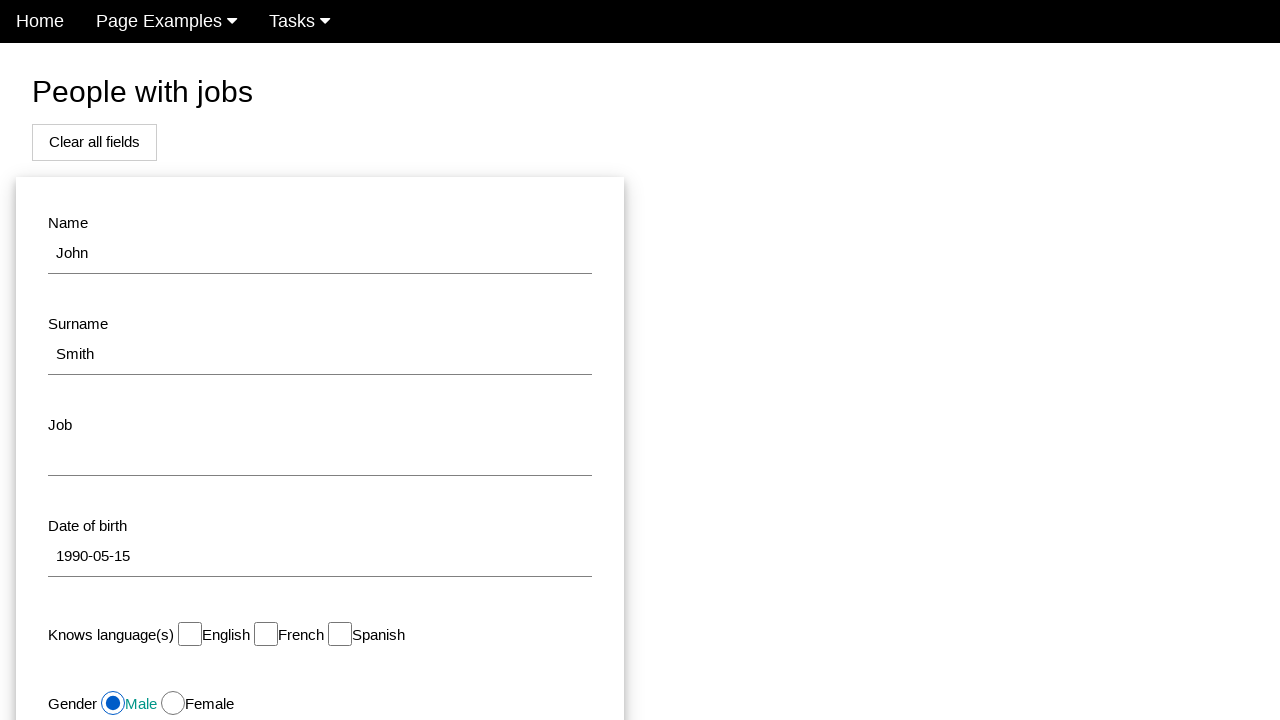

Clicked the Add button to submit the form at (178, 510) on #modal_button
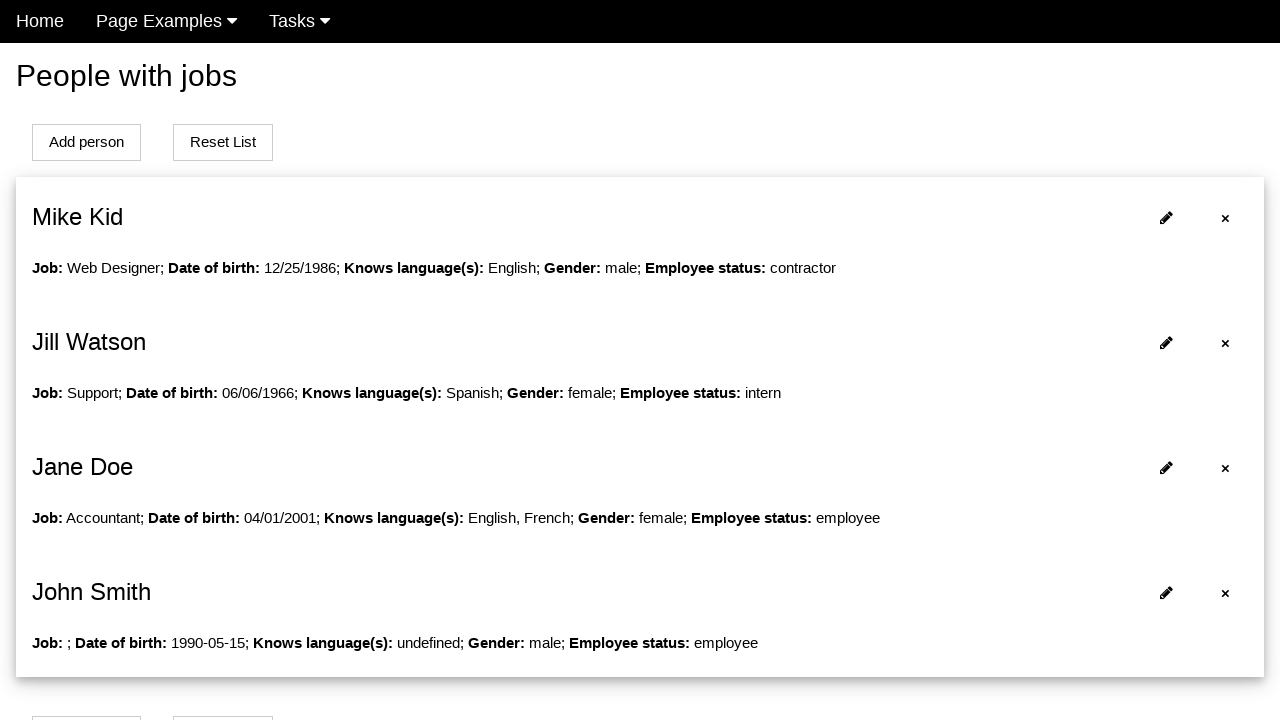

Verified person appears in the list - list of people element loaded
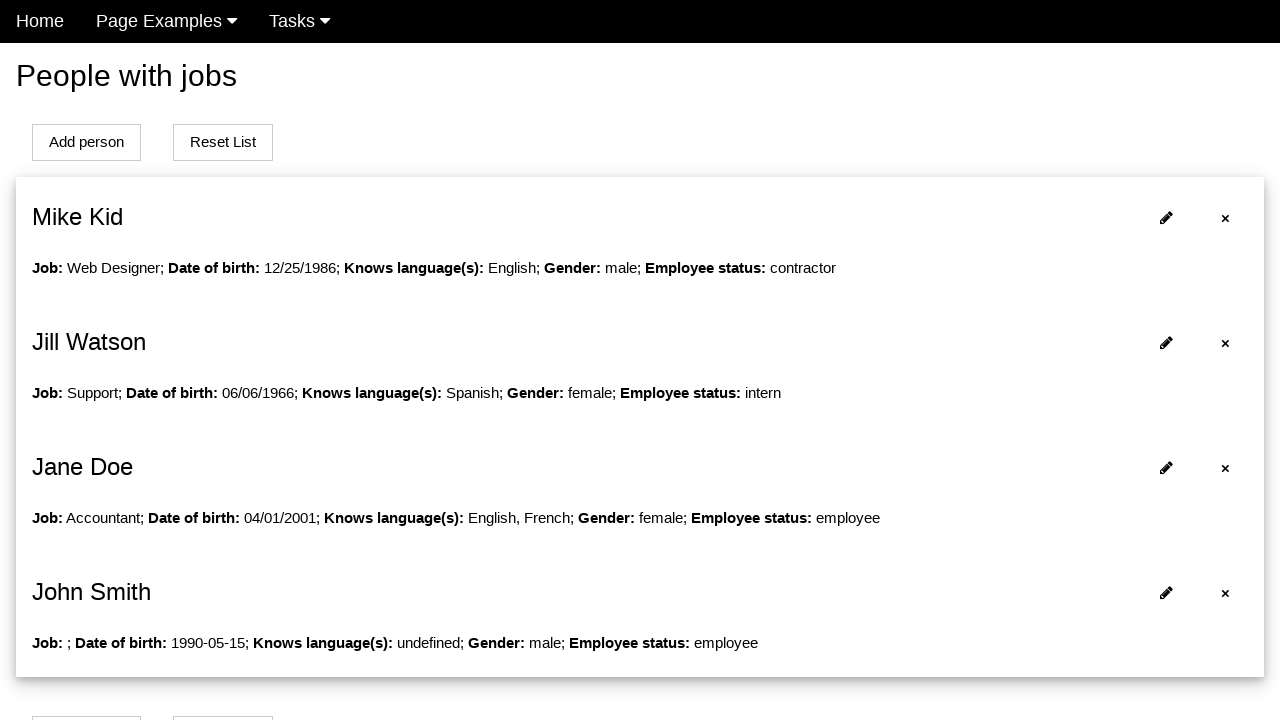

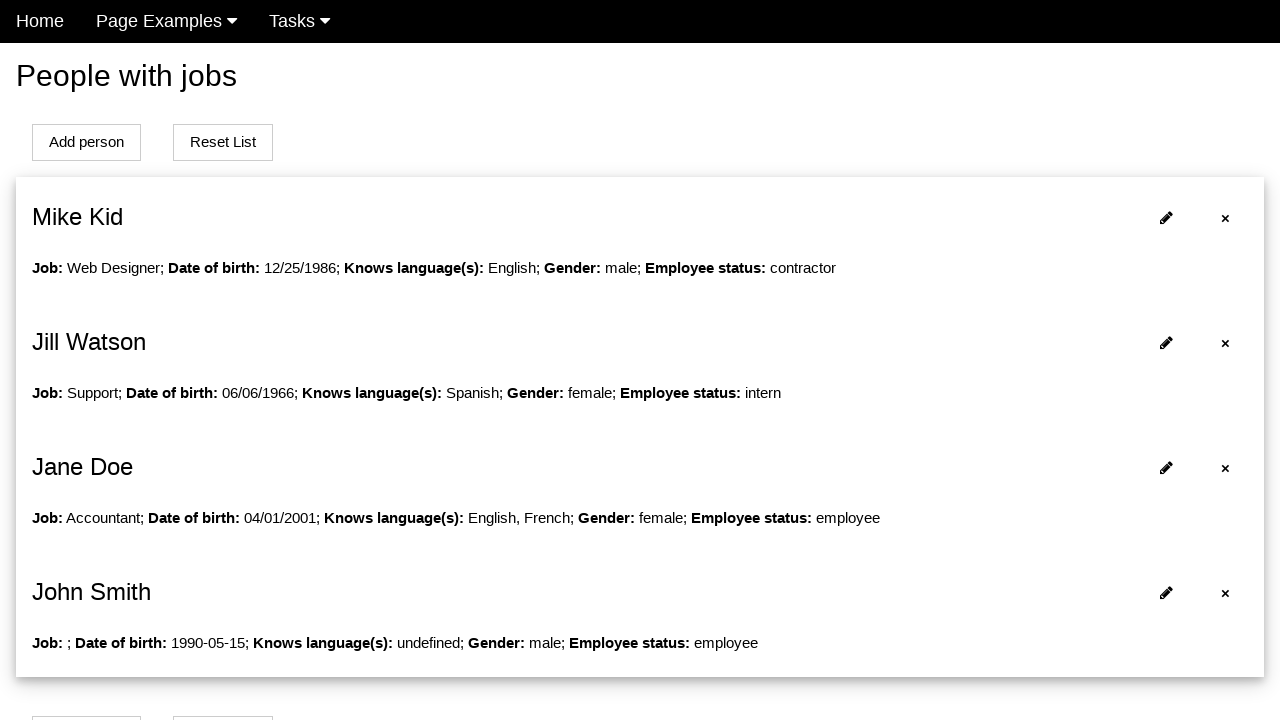